Tests checkbox functionality by verifying initial state, clicking a checkbox, and counting total checkboxes on the page

Starting URL: https://rahulshettyacademy.com/dropdownsPractise/

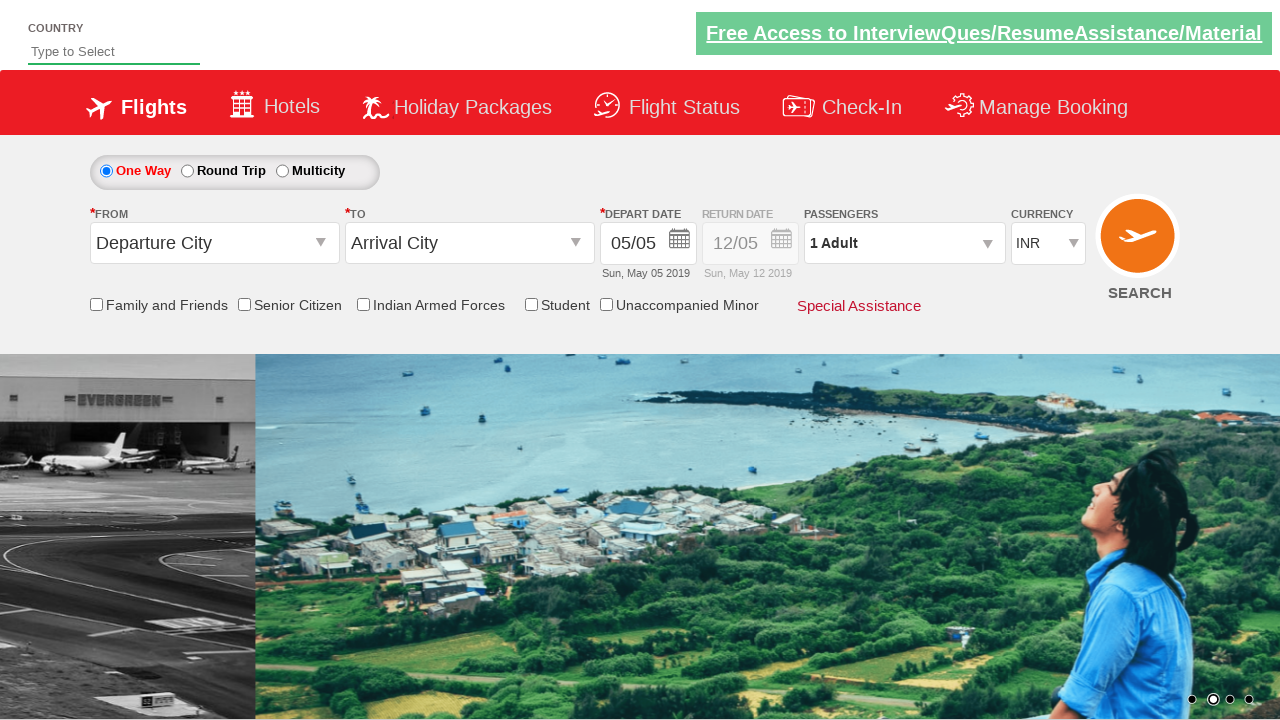

Located Senior Citizen checkbox element
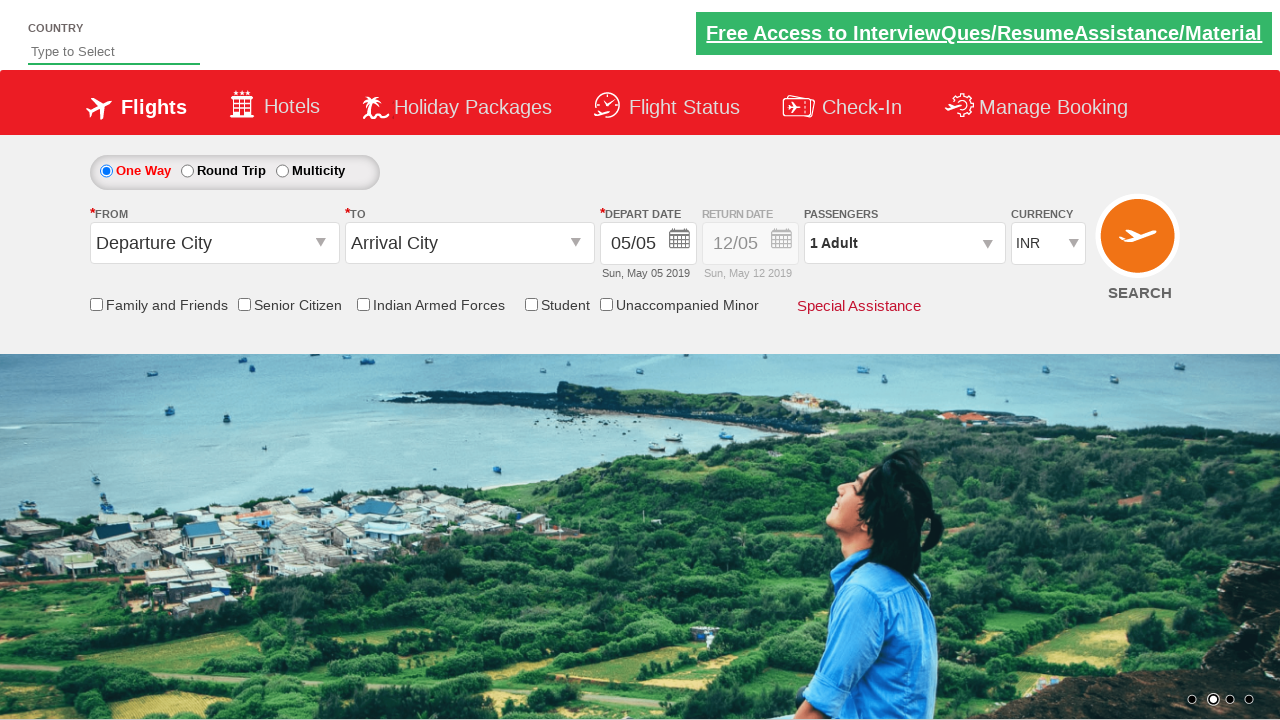

Verified Senior Citizen checkbox is not selected initially
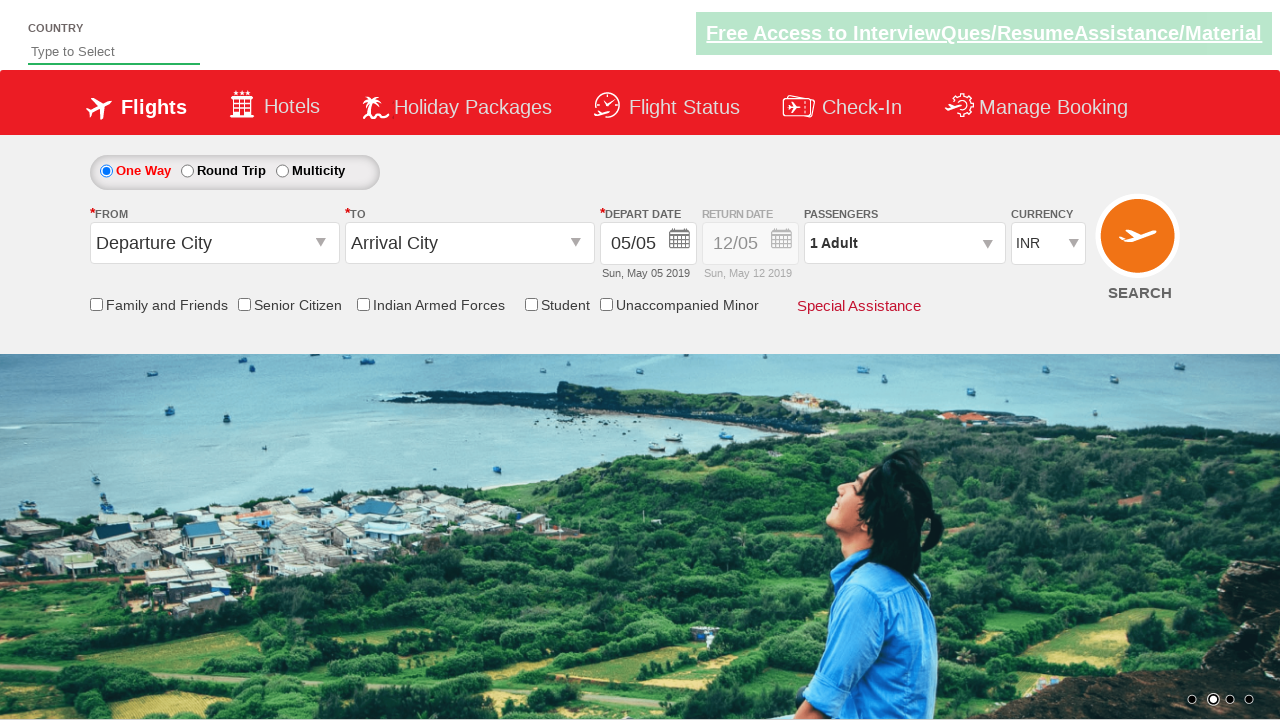

Clicked the Senior Citizen checkbox at (244, 304) on input[id*='SeniorCitizenDiscount']
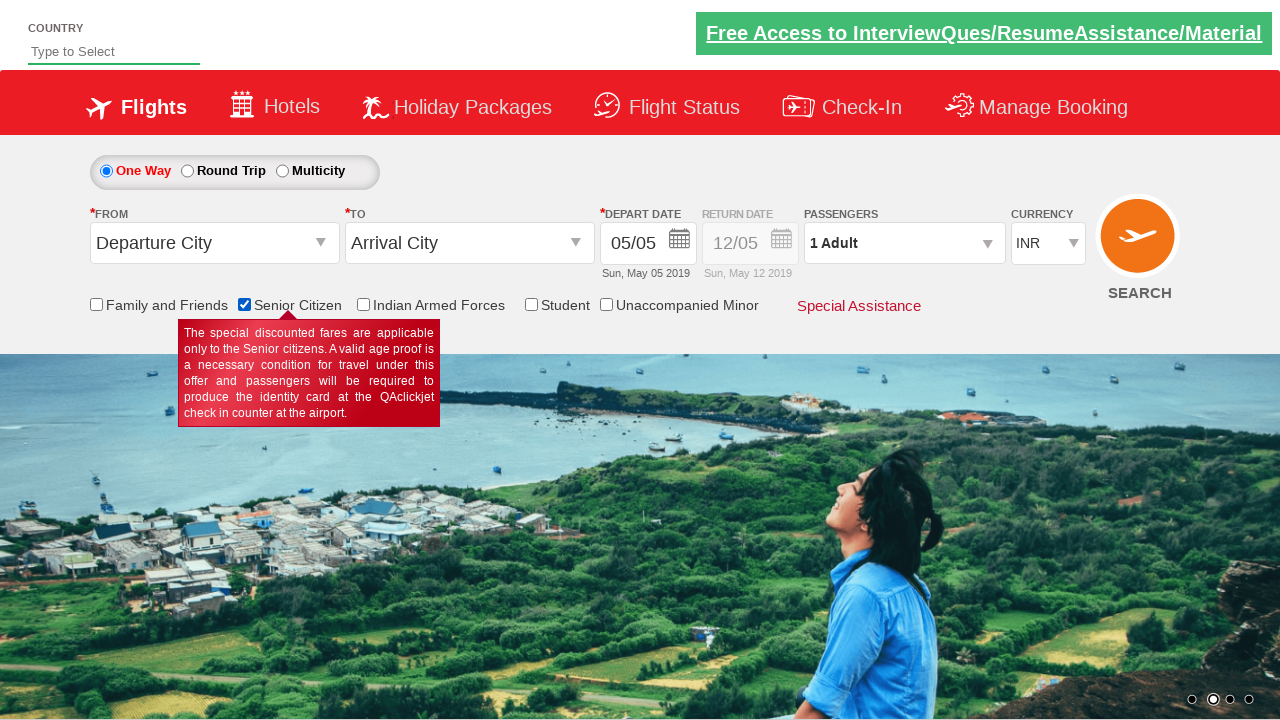

Verified Senior Citizen checkbox is now selected
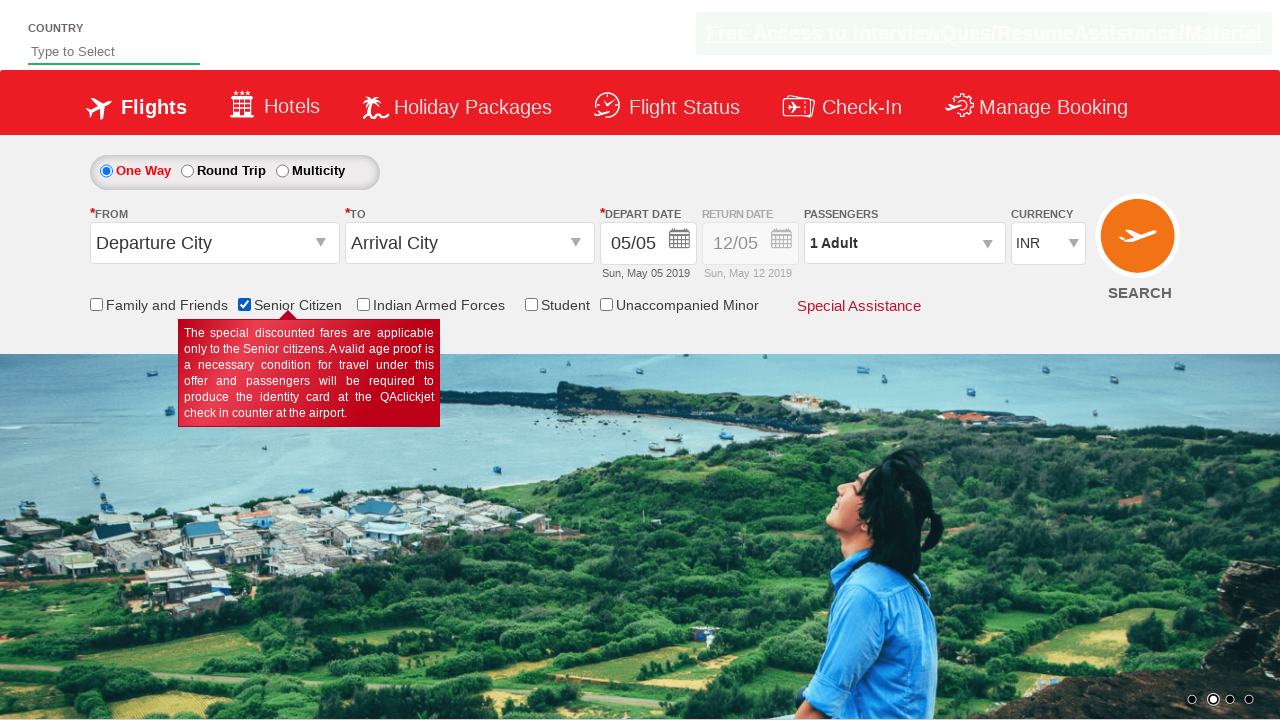

Located all checkbox elements on the page
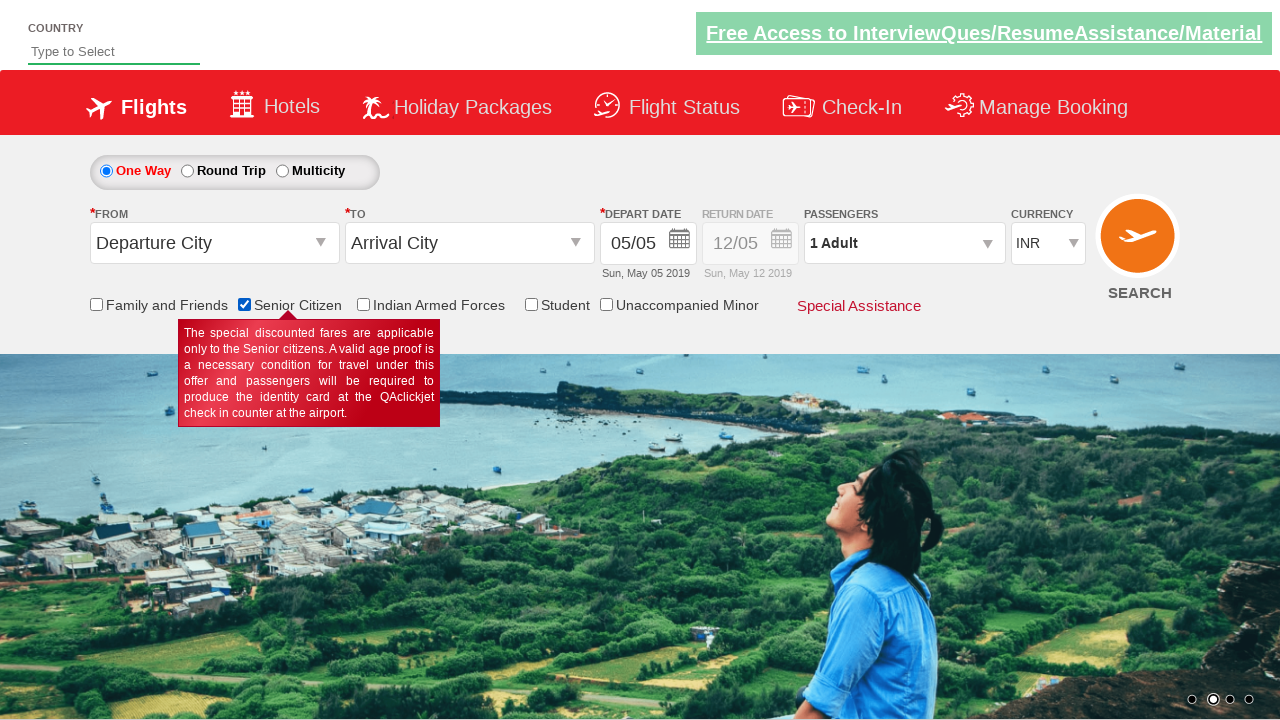

Verified total checkbox count is 6
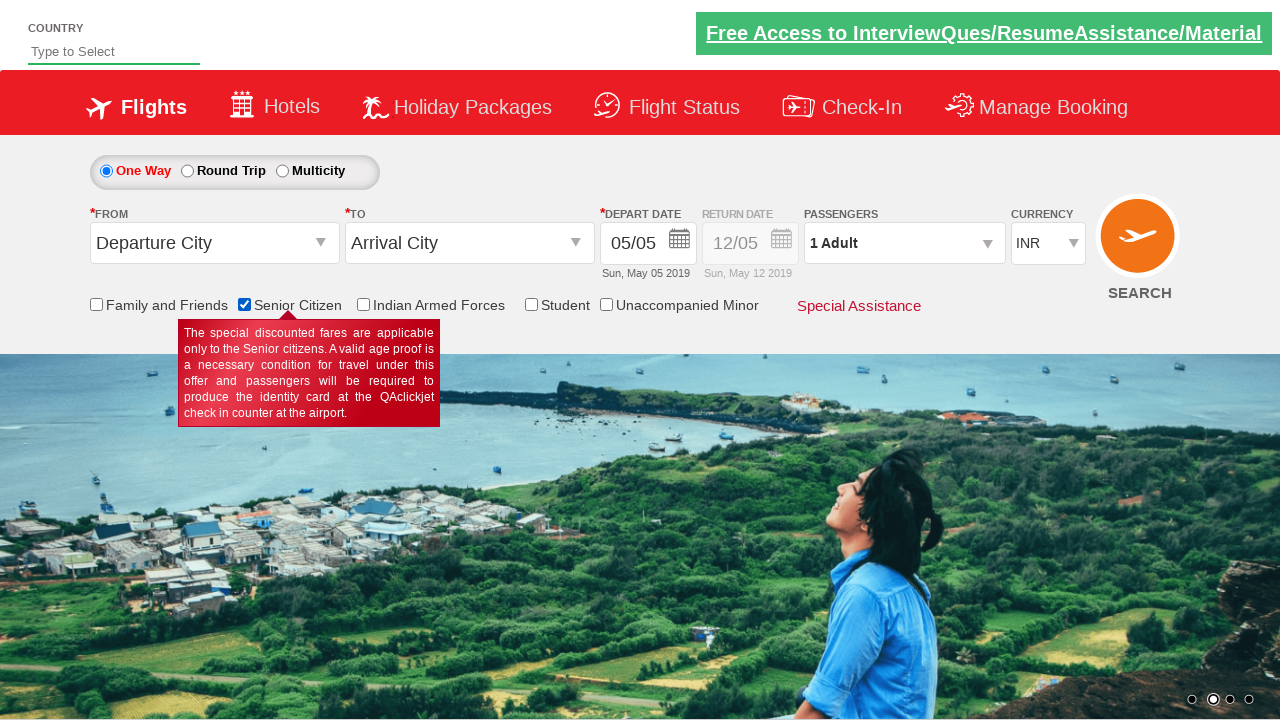

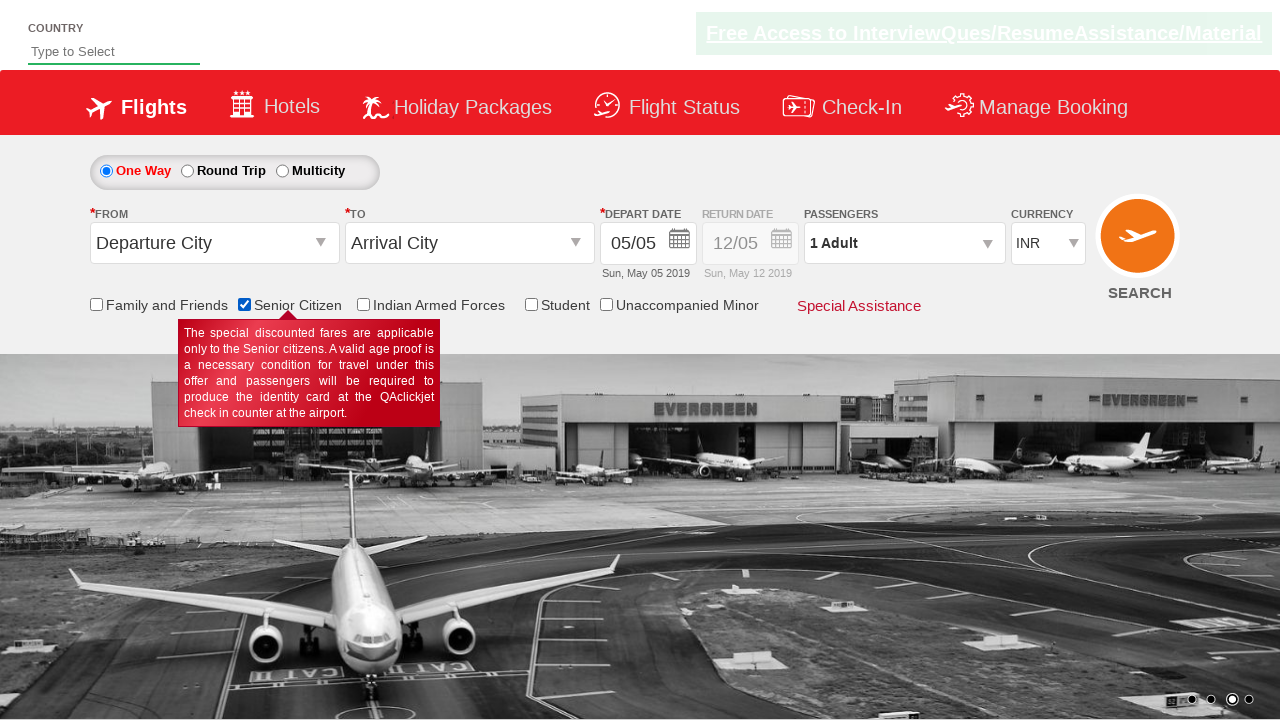